Tests JavaScript prompt alert functionality by clicking a button to trigger a prompt, entering text "Karthik", accepting the prompt, and verifying the entered text appears in the result element.

Starting URL: https://www.leafground.com/alert.xhtml

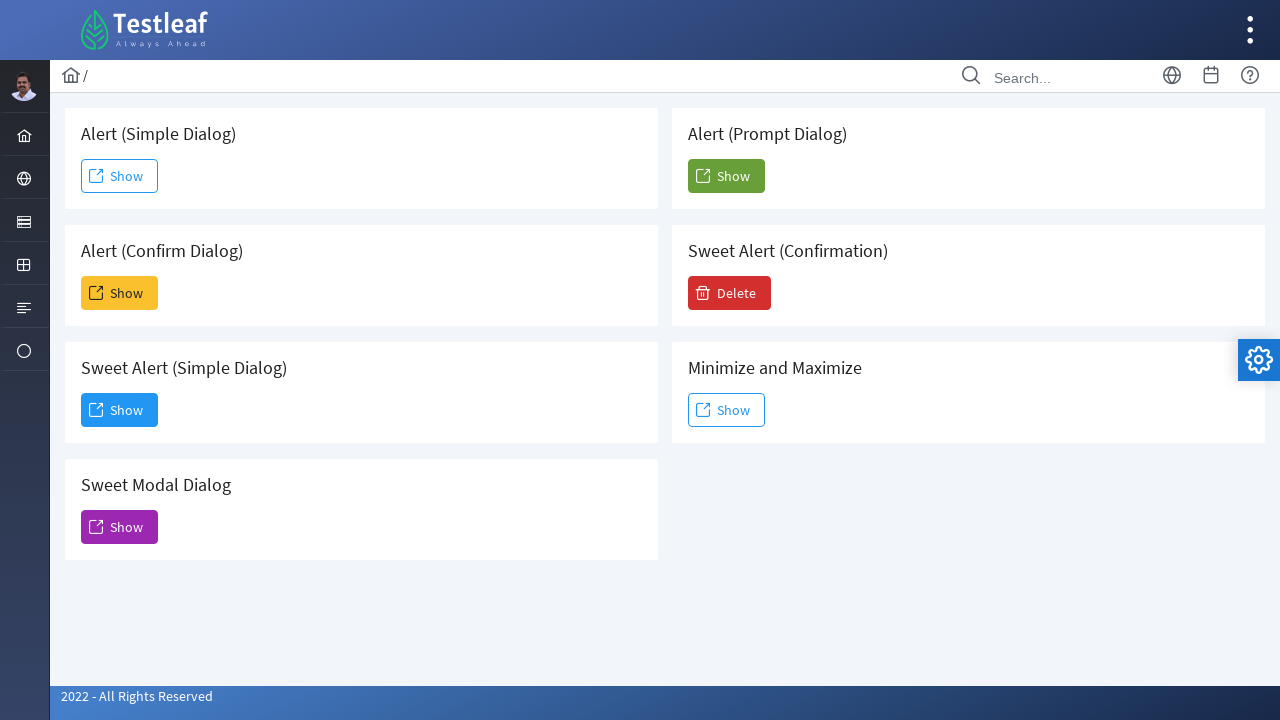

Clicked the 5th Show button to trigger prompt alert at (726, 176) on (//span[text()='Show'])[5]
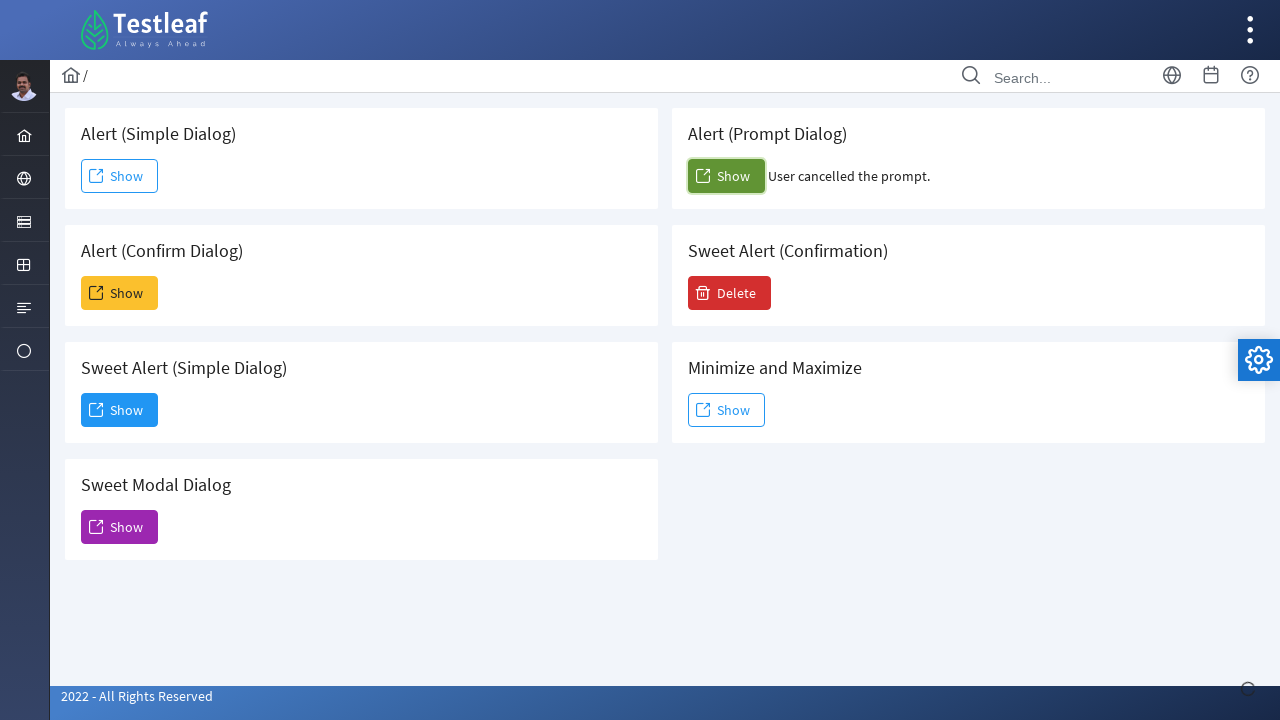

Registered dialog handler to accept prompt with text 'Karthik'
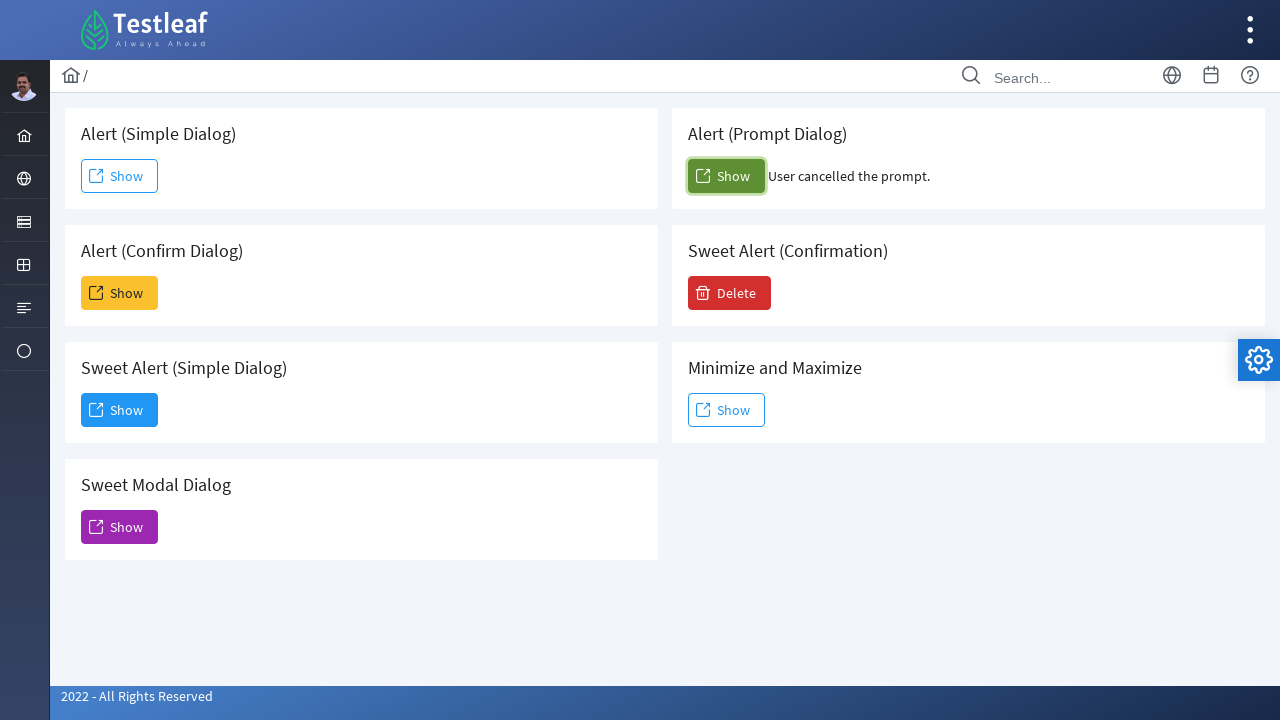

Re-registered dialog handler using once method
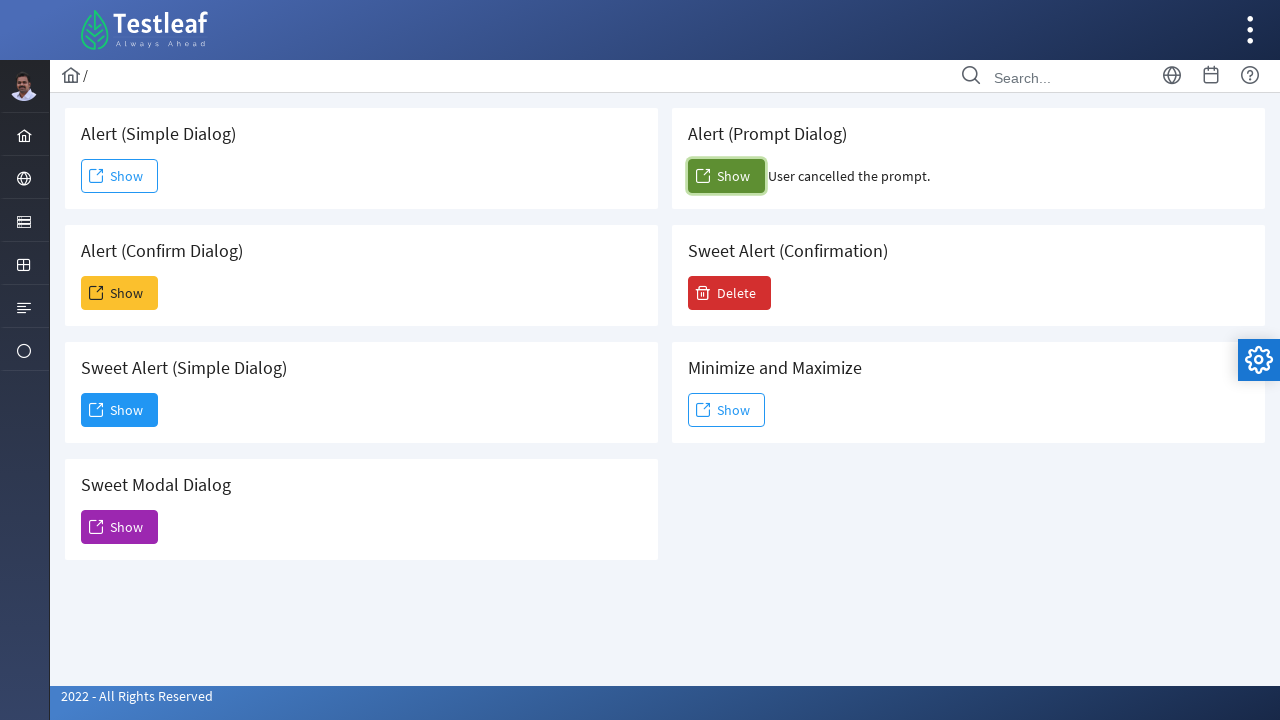

Clicked the 5th Show button again to trigger dialog at (726, 176) on (//span[text()='Show'])[5]
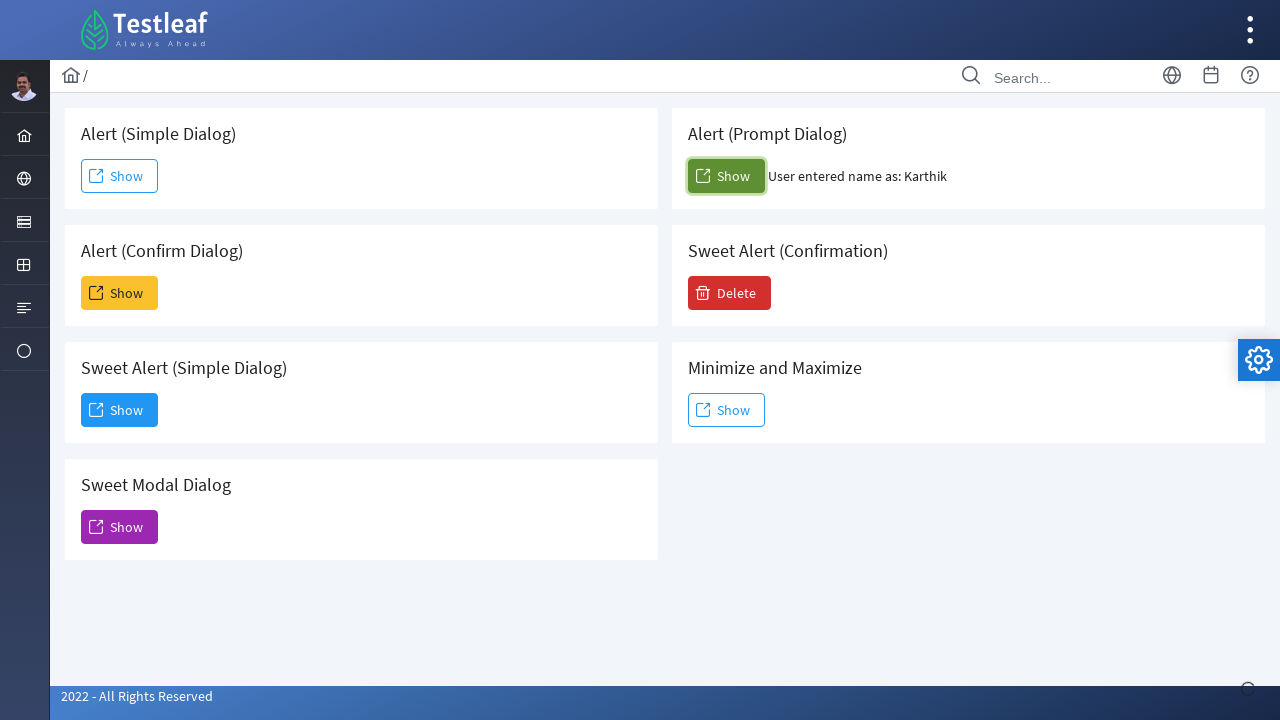

Waited for result element to appear
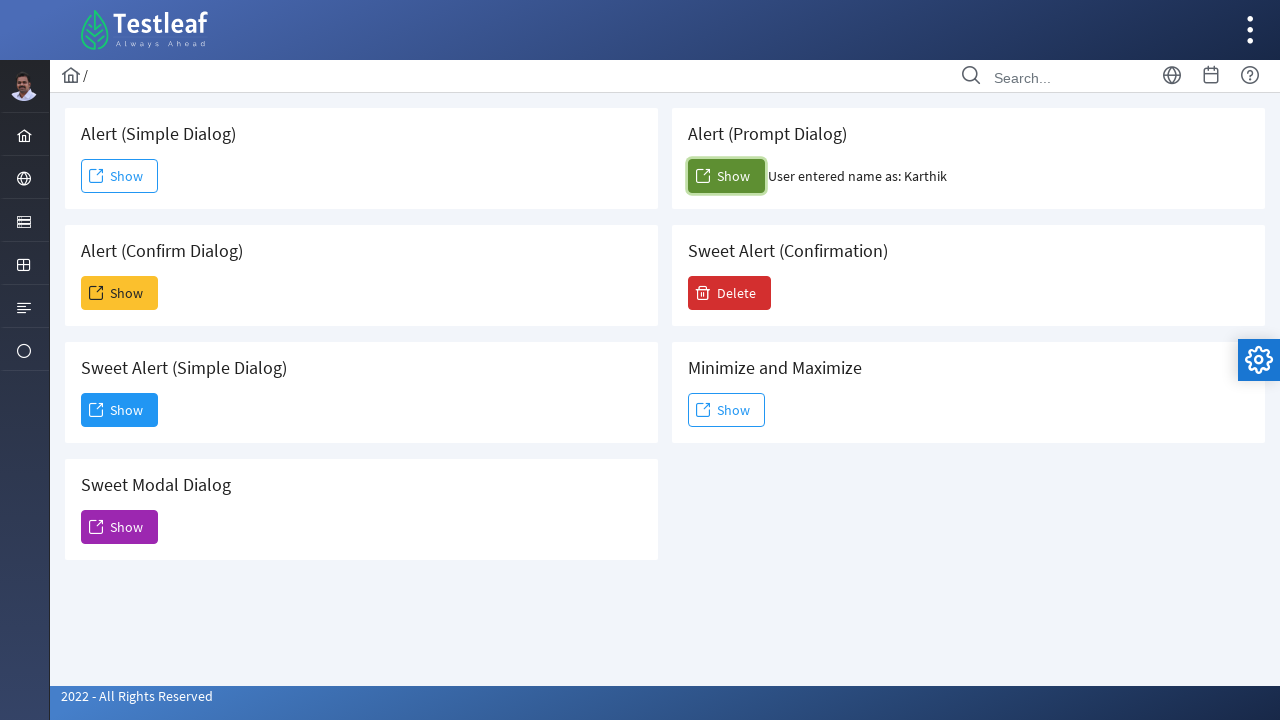

Retrieved result text: 'User entered name as: Karthik'
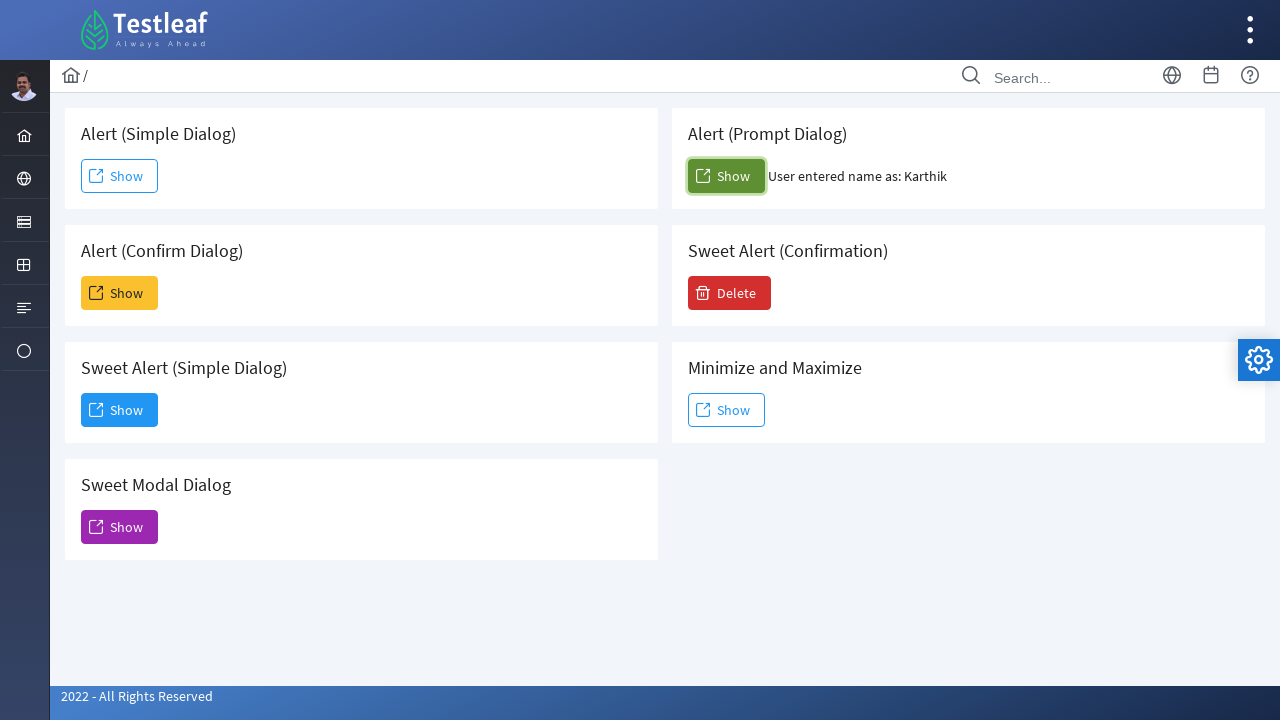

Verified that 'Karthik' was successfully captured in result
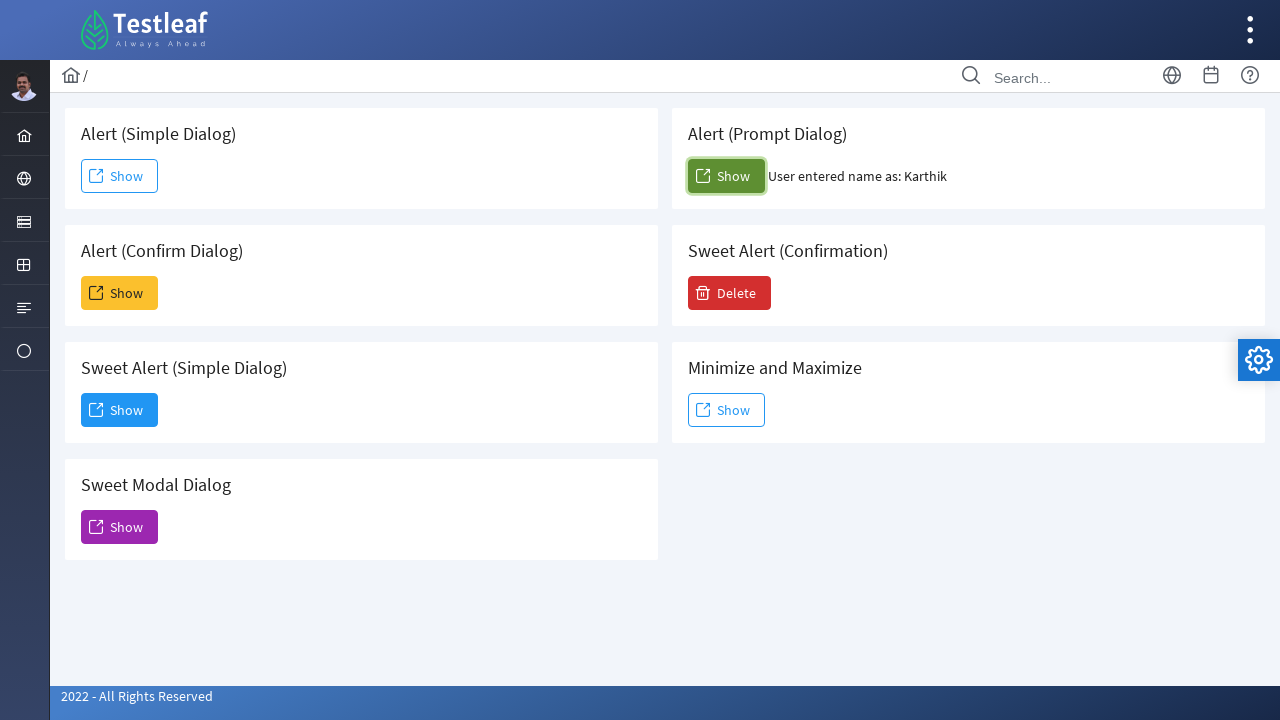

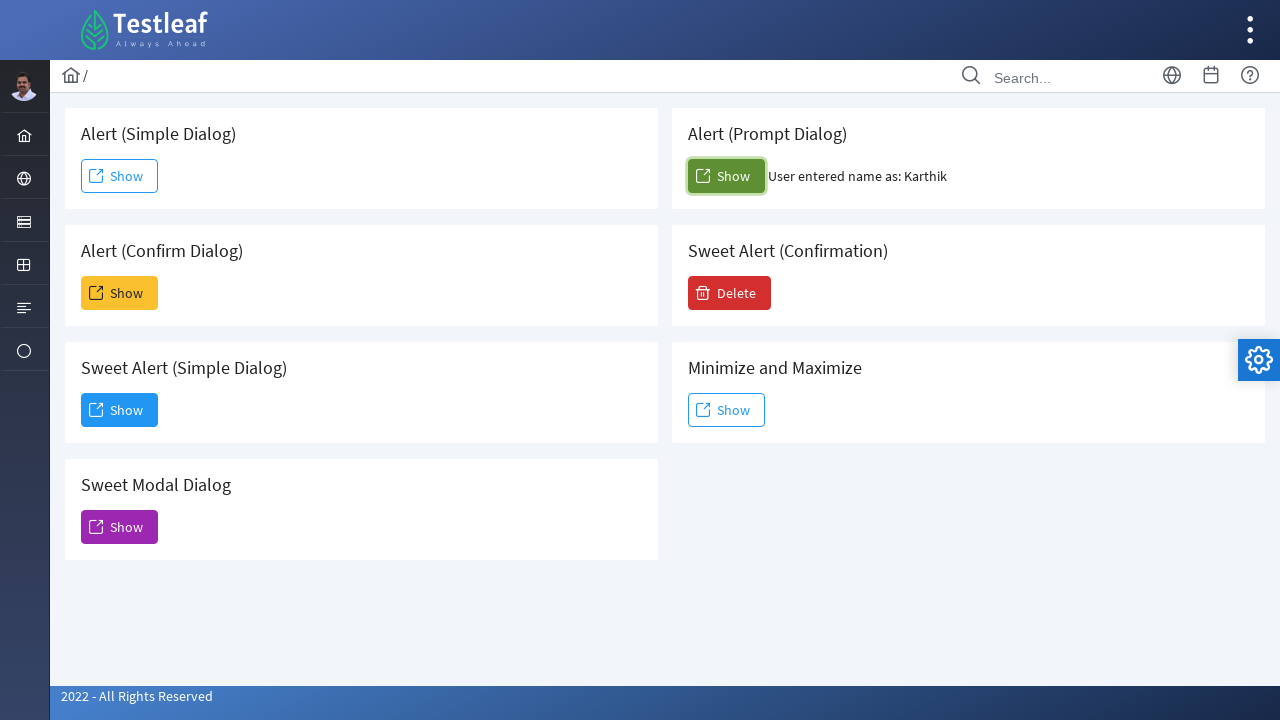